Clicks Enable button to enable input, then clicks Disable button to disable it and verifies the "It's disabled!" message appears

Starting URL: https://the-internet.herokuapp.com/dynamic_controls

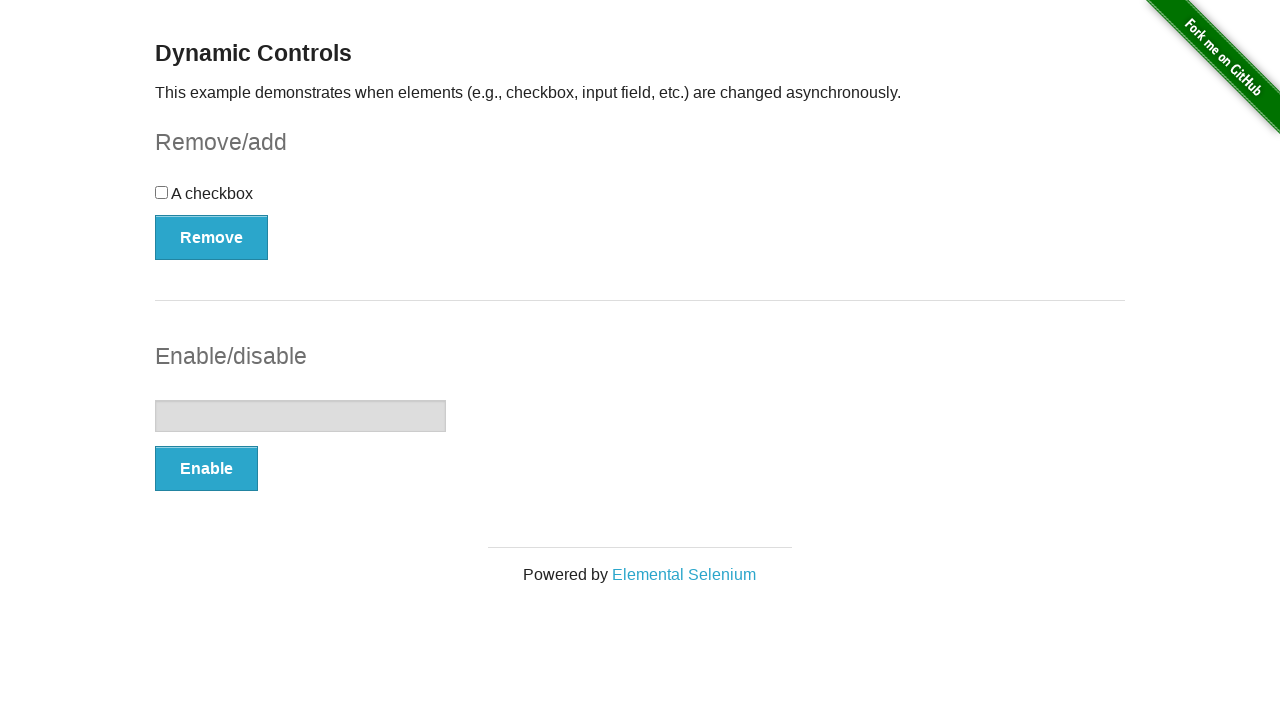

Clicked Enable button to enable input at (206, 469) on button:has-text('Enable')
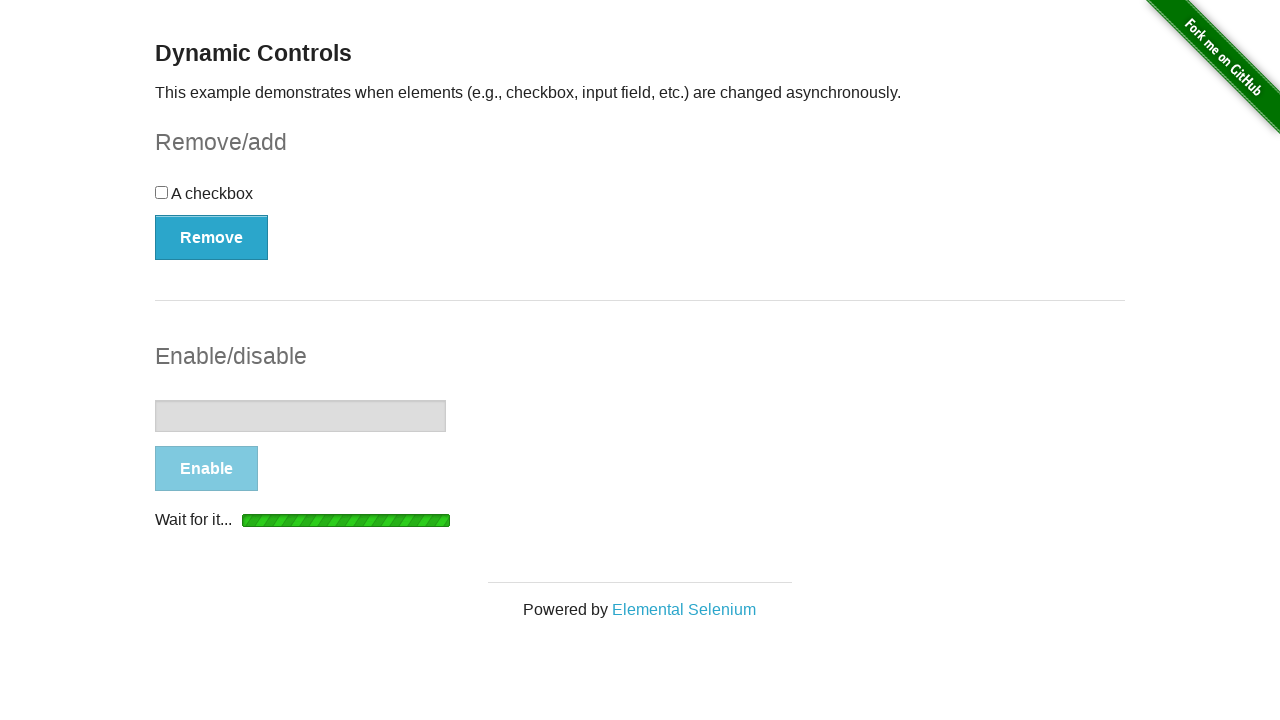

Verified 'It's enabled!' message appeared
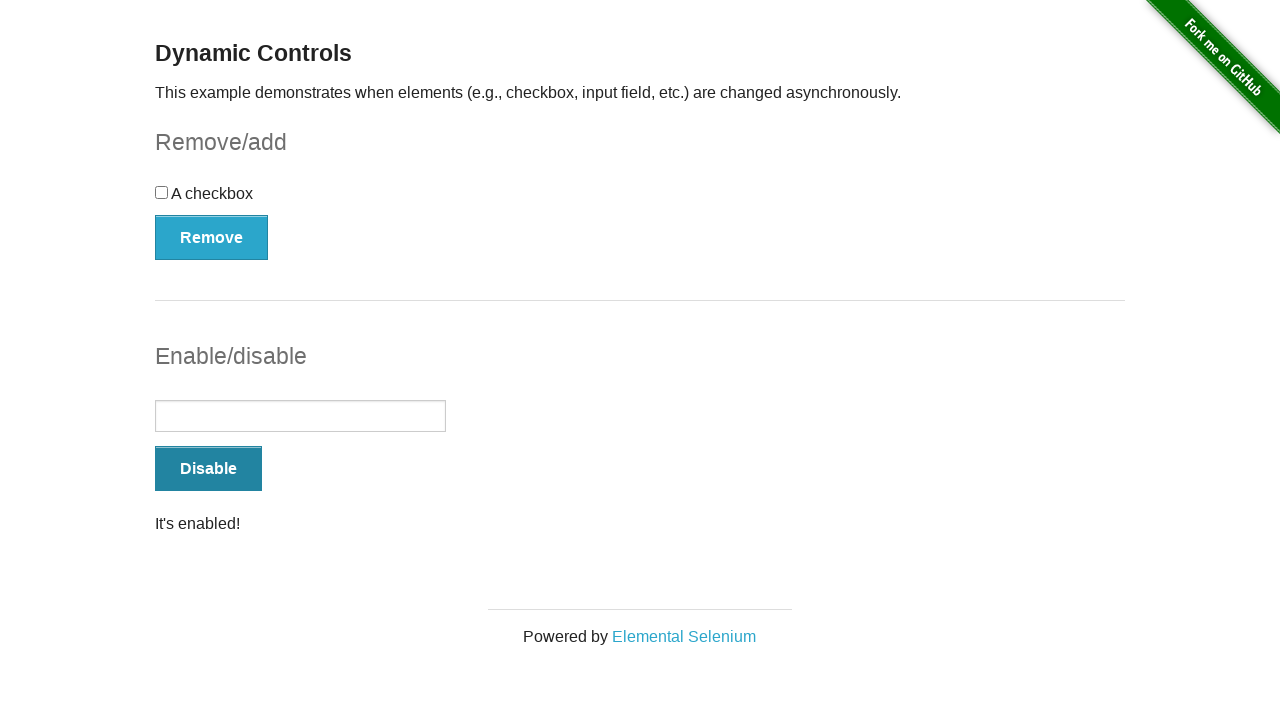

Clicked Disable button to disable input at (208, 469) on button:has-text('Disable')
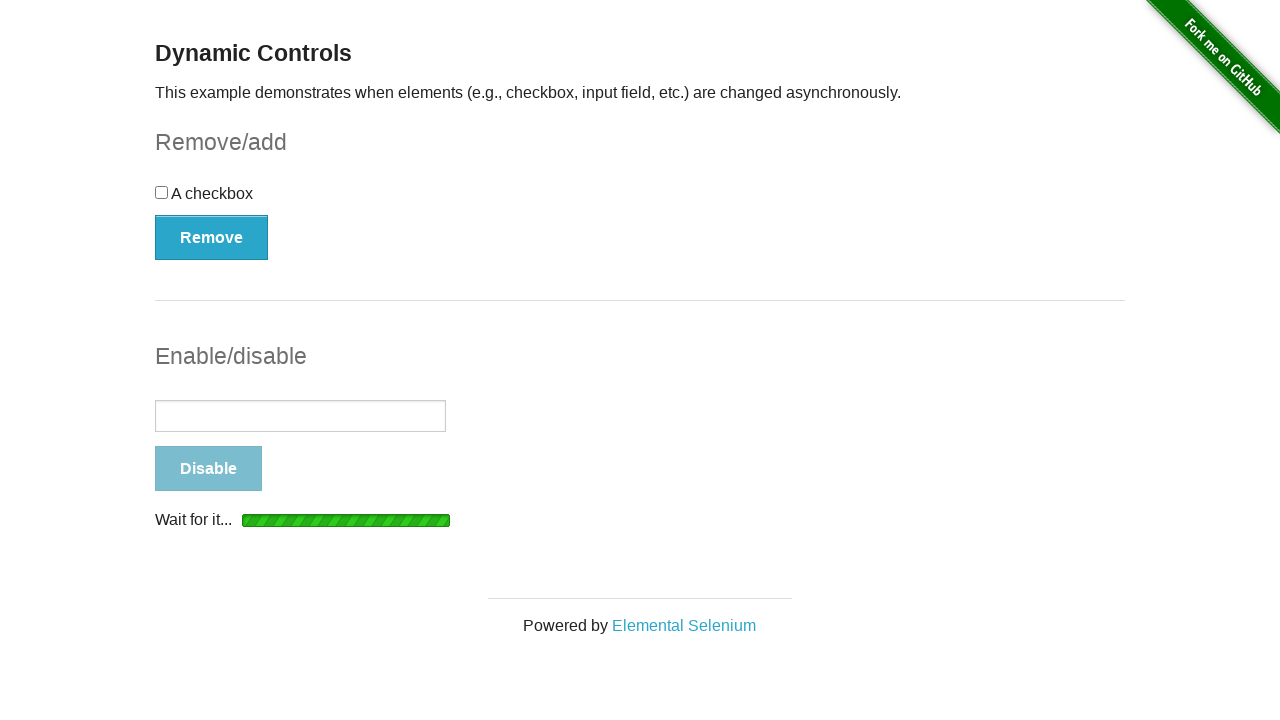

Verified 'It's disabled!' message appeared
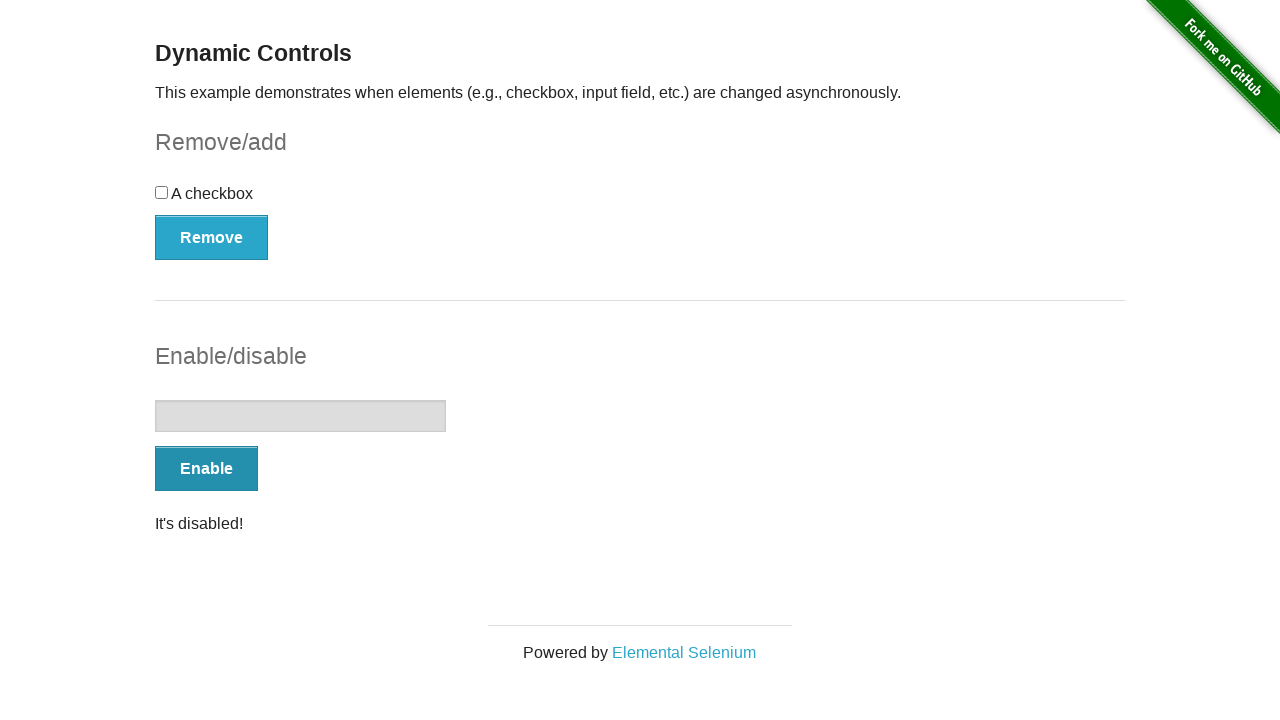

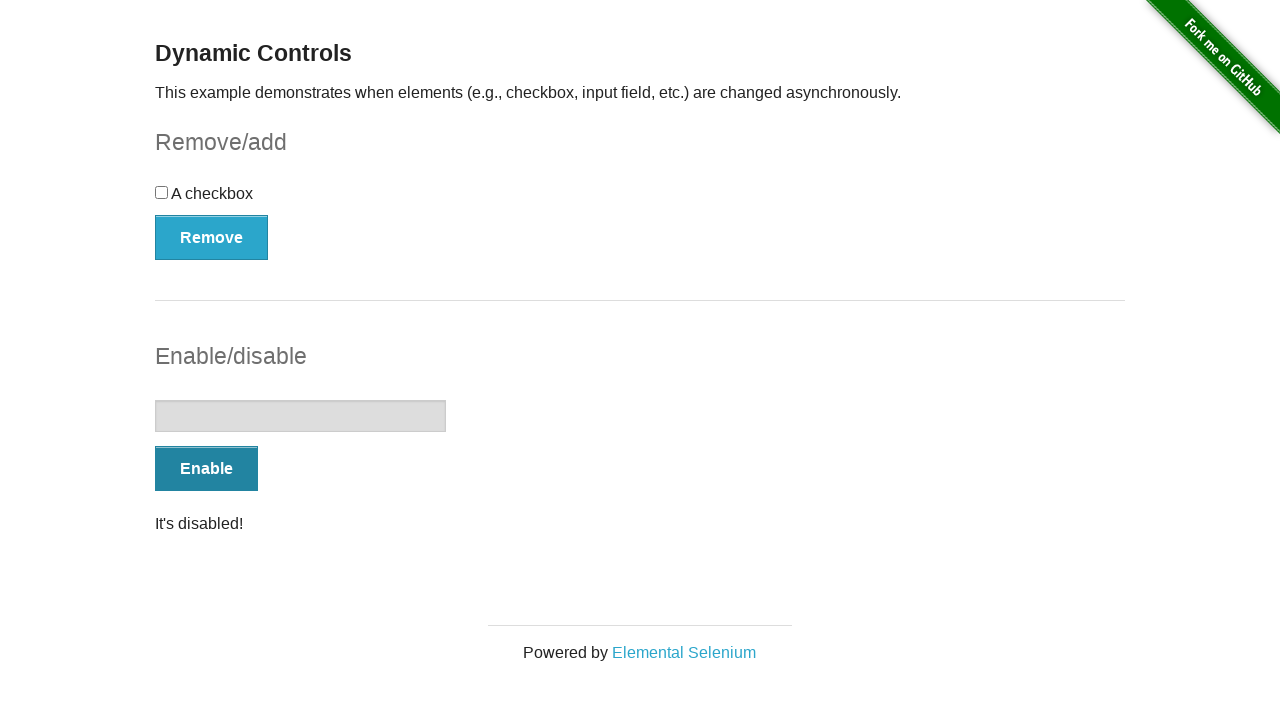